Tests the add/remove elements functionality by clicking the Add Element button, verifying the Delete button appears, and then clicking it to remove the element

Starting URL: https://the-internet.herokuapp.com/add_remove_elements/

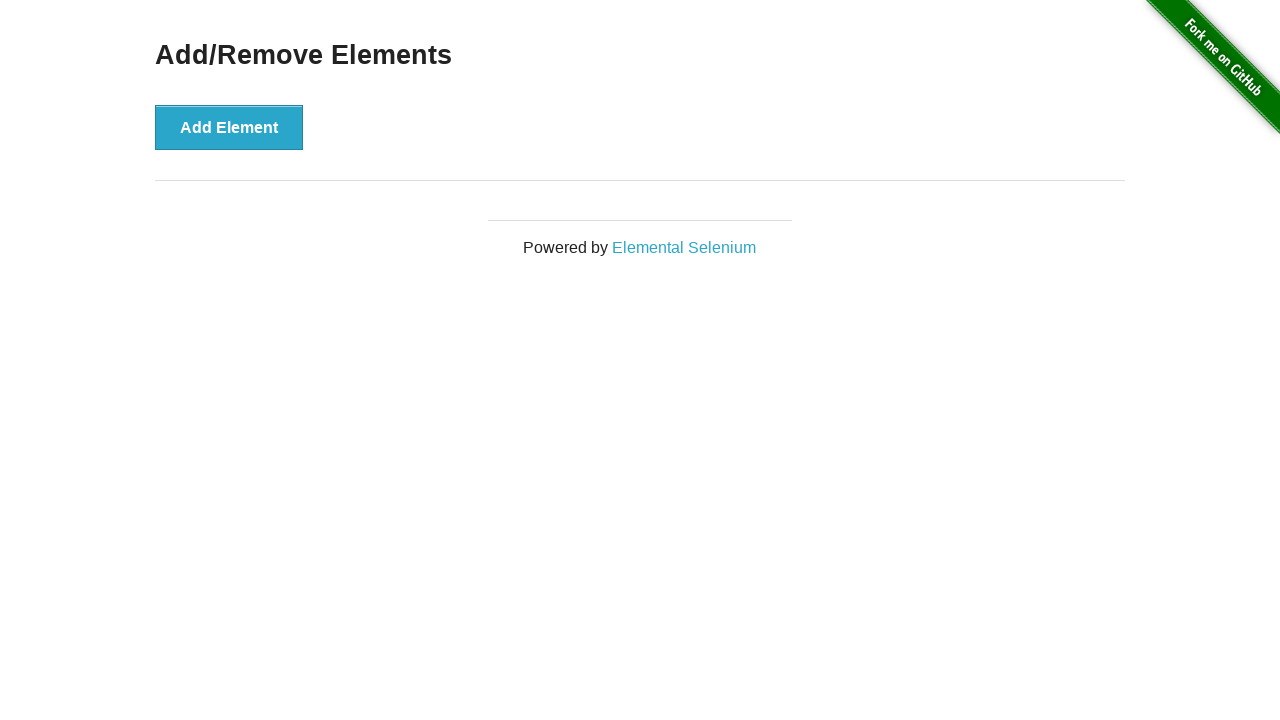

Clicked Add Element button to create a new element at (229, 127) on button[onclick='addElement()']
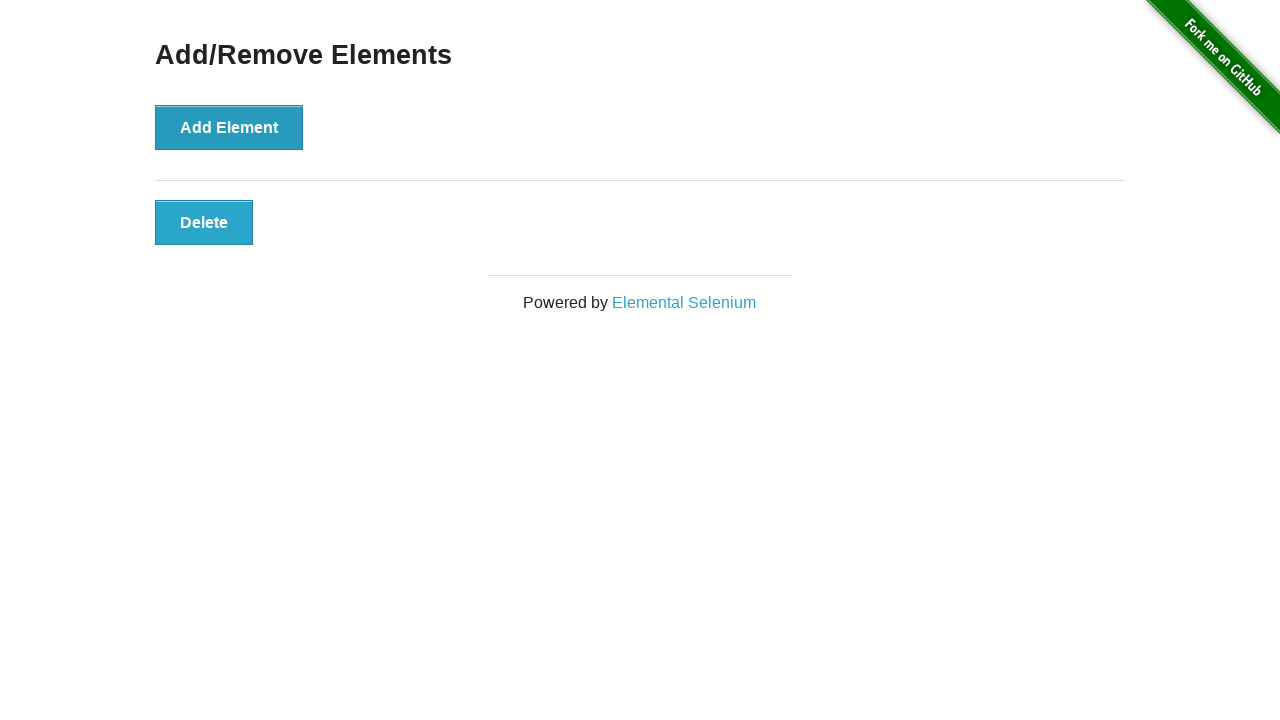

Located Delete button element
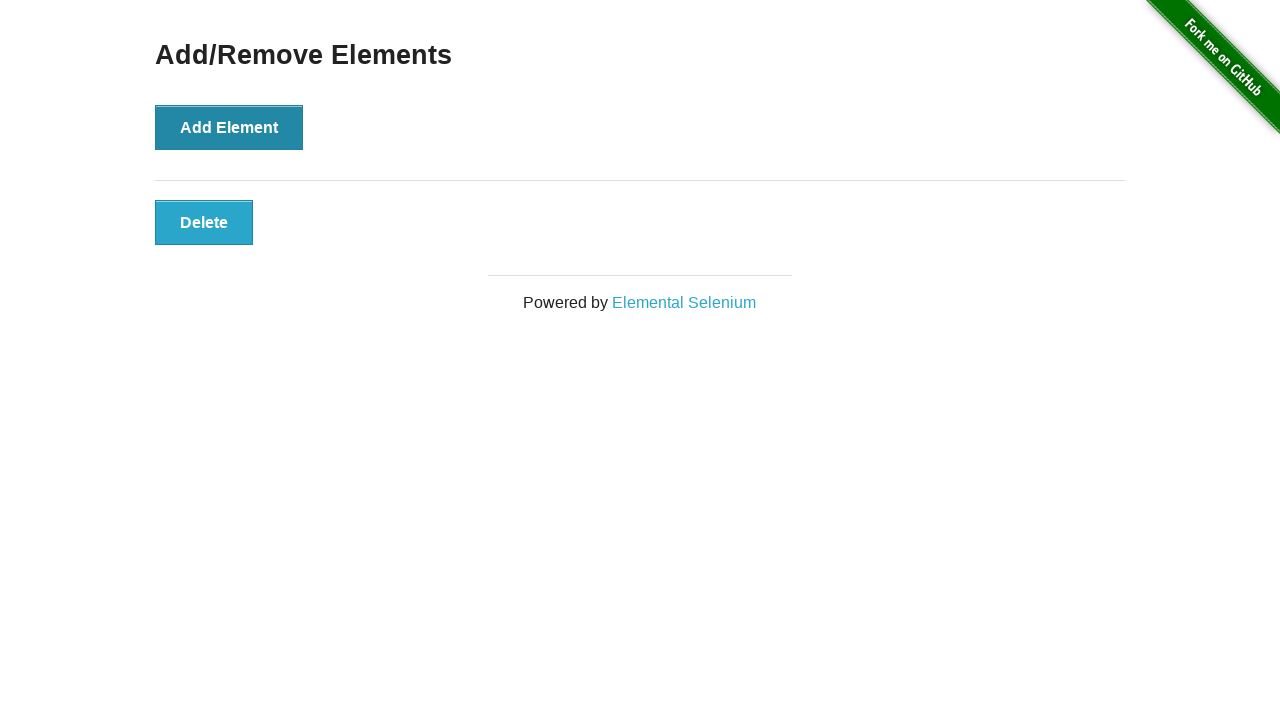

Verified Delete button is visible
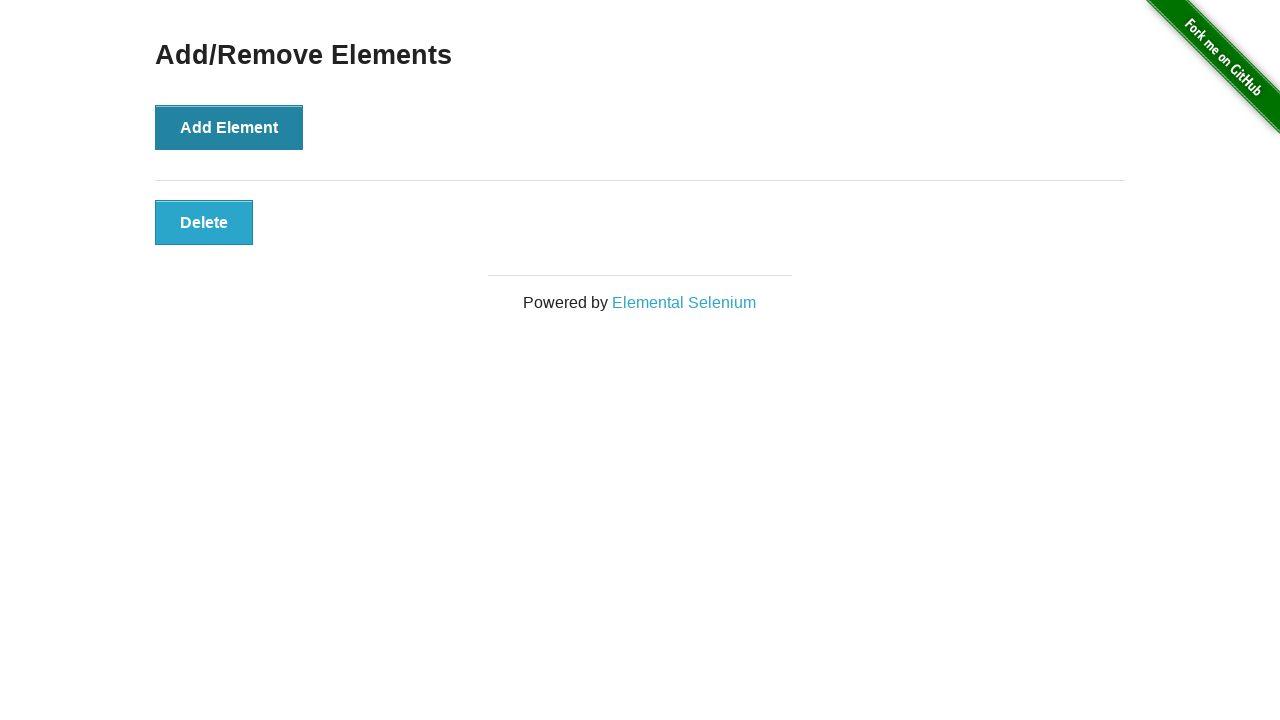

Clicked Delete button to remove the element at (204, 222) on button.added-manually
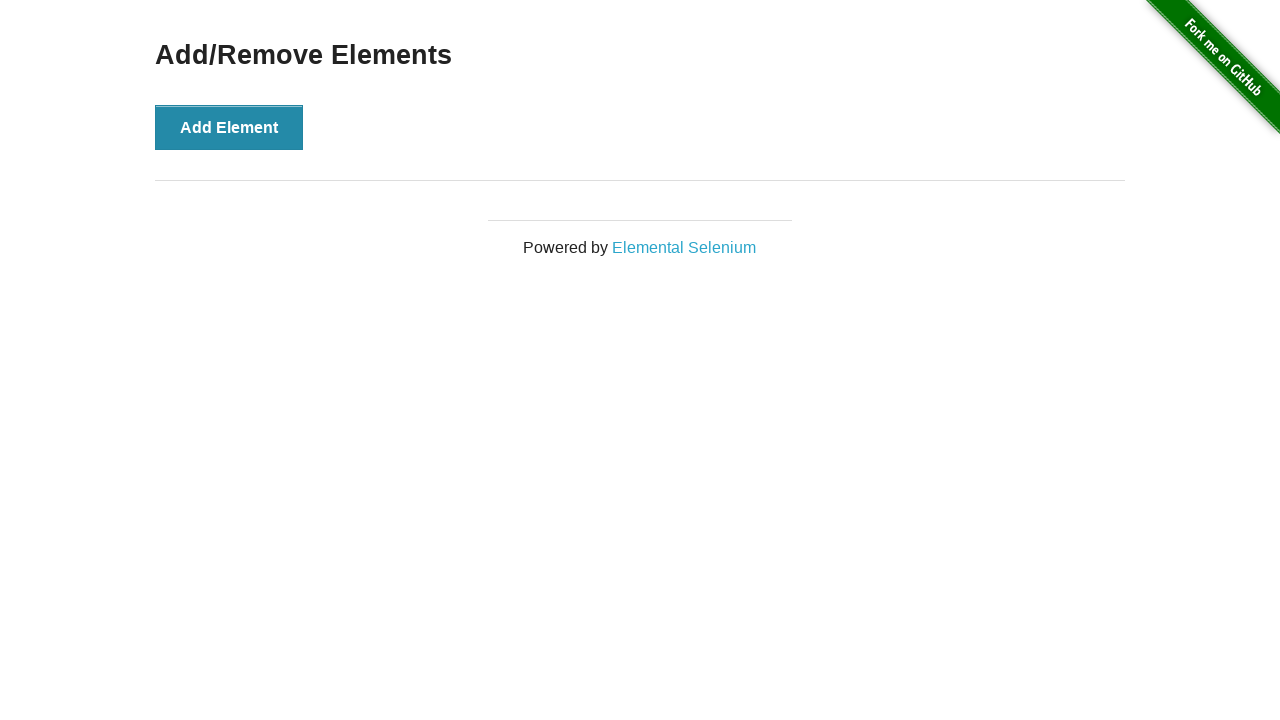

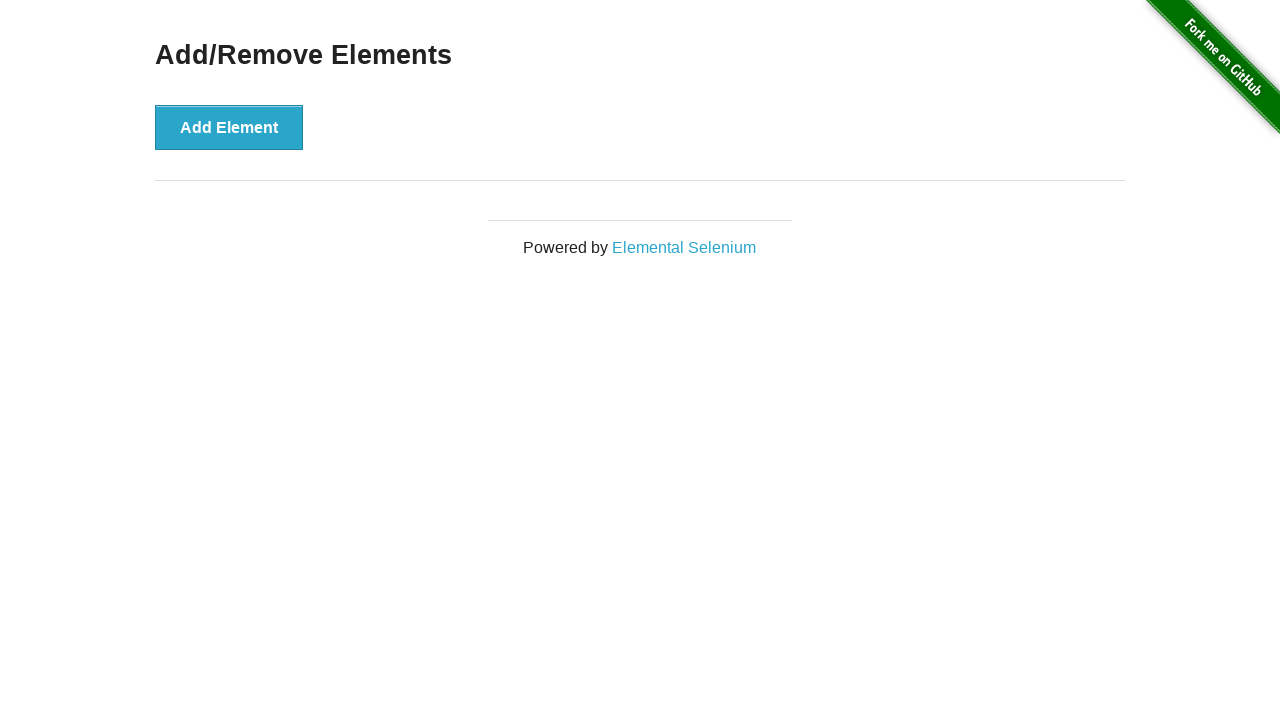